Tests interaction with a text box element by locating it by ID and entering an email address on a demo automation testing page.

Starting URL: http://demo.automationtesting.in/Index.html

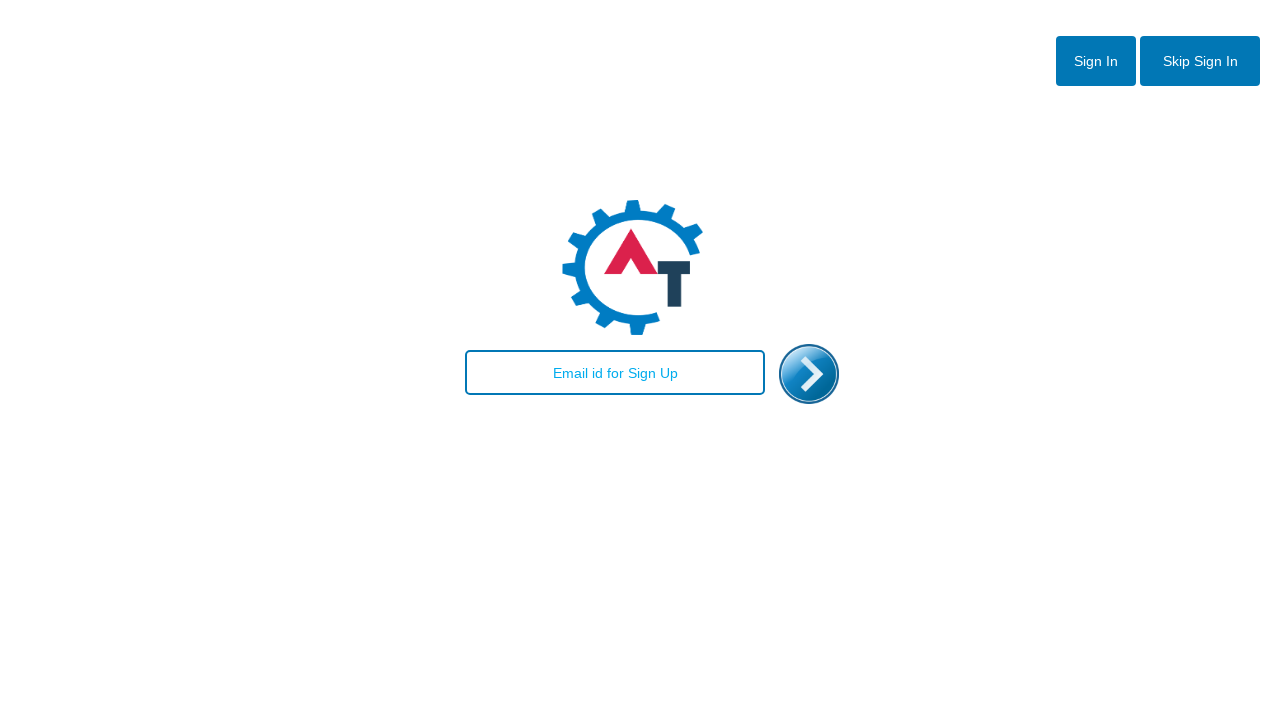

Waited for email textbox to be visible
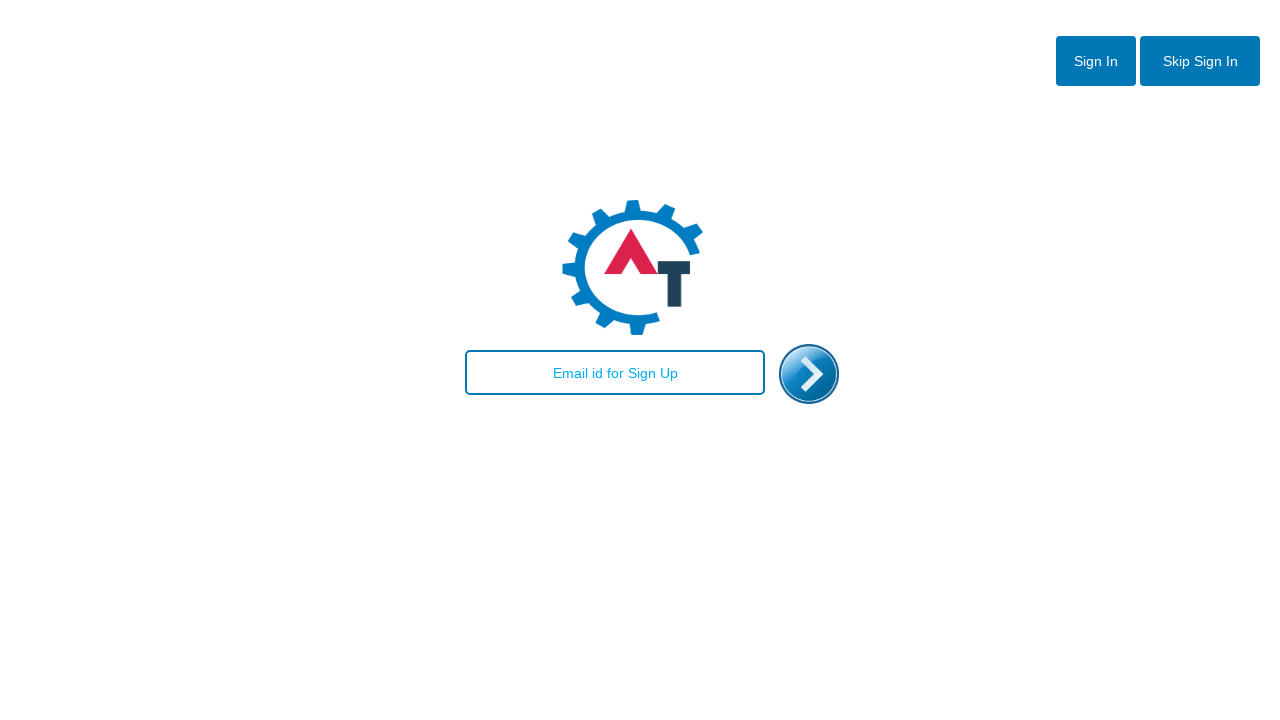

Entered email address 'test@gmail.com' in the textbox on #email
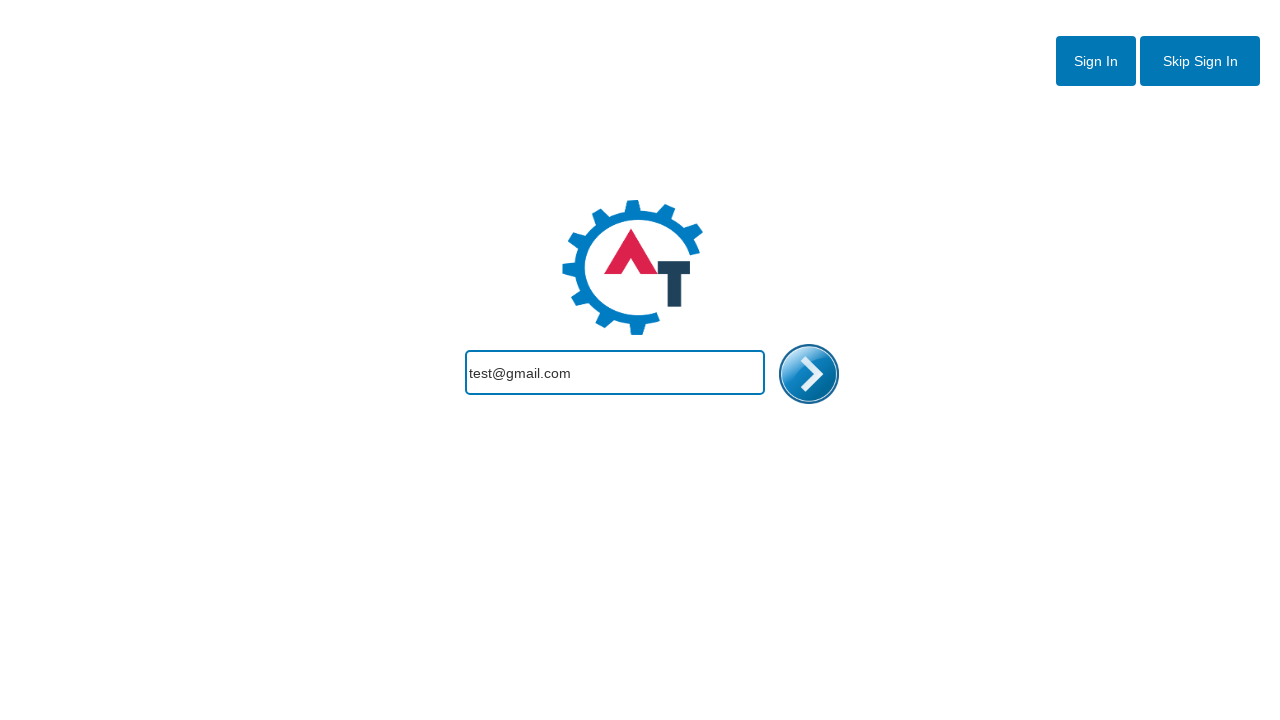

Waited 3 seconds to observe the result
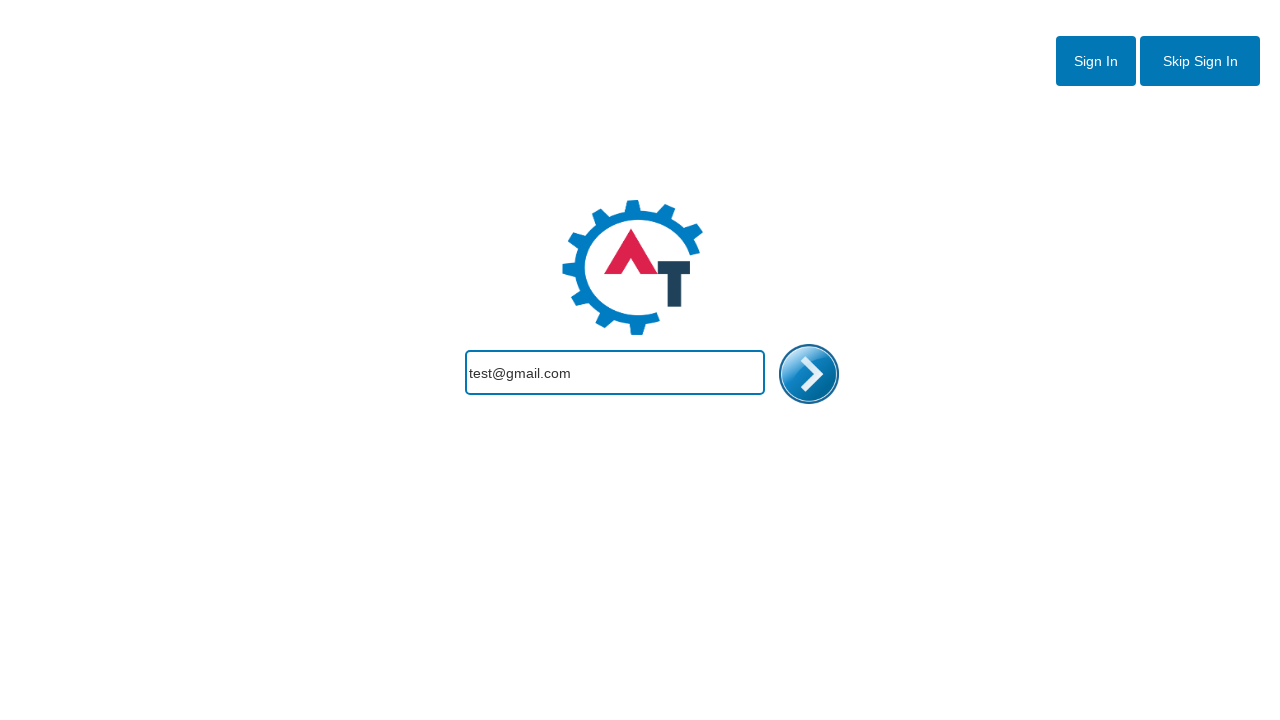

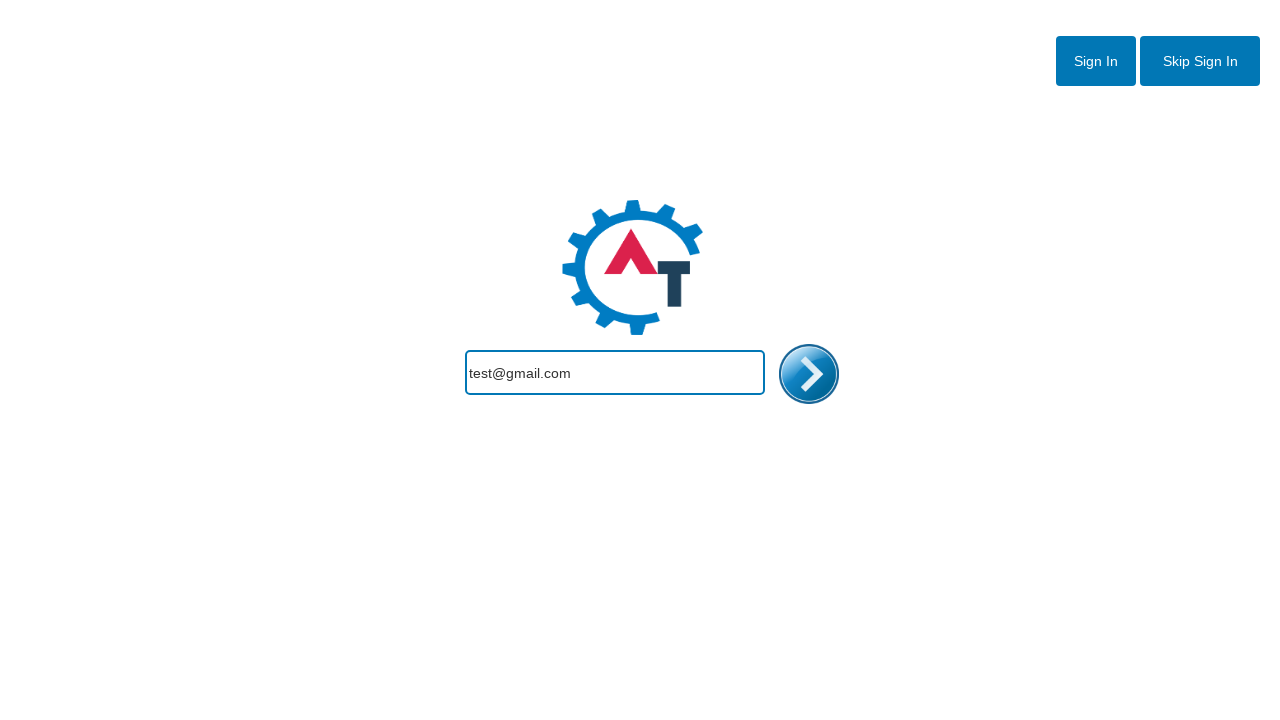